Tests navigation to an e-commerce practice site, clicks on the shop link, and verifies that product cards are displayed including a specific product (Blackberry).

Starting URL: https://rahulshettyacademy.com/angularpractice/

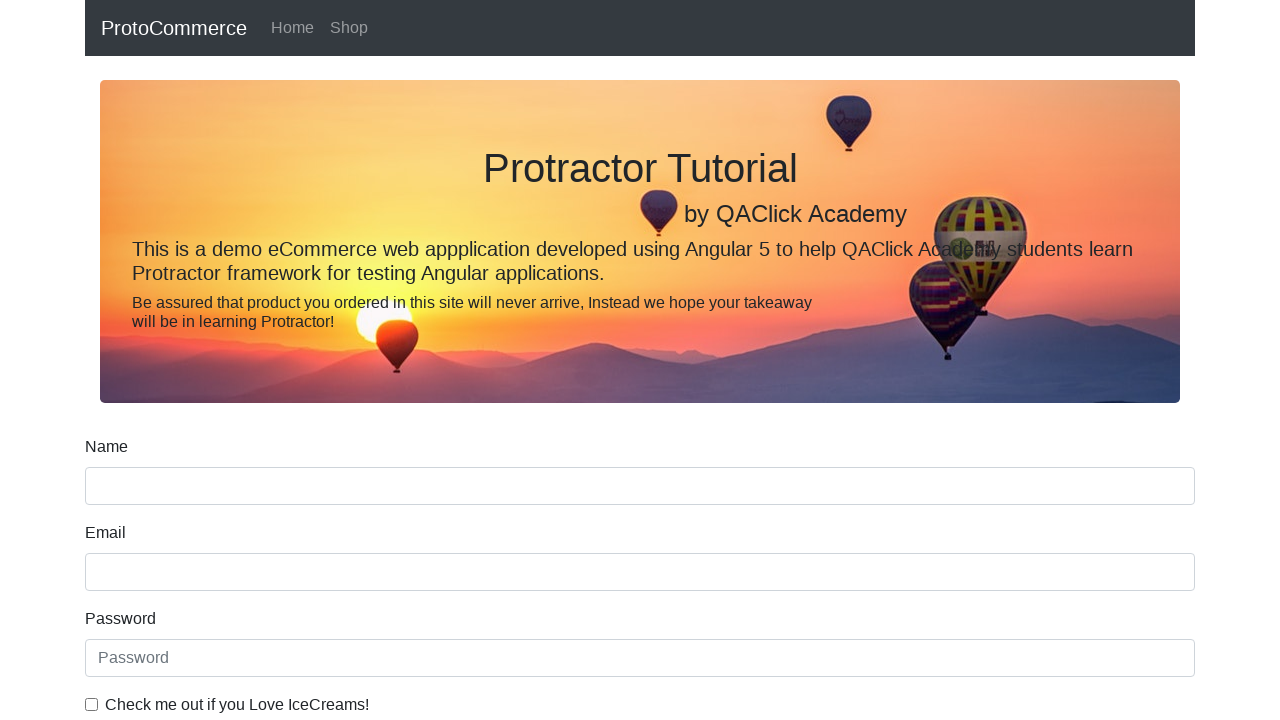

Clicked on the shop link at (349, 28) on a[href*='shop']
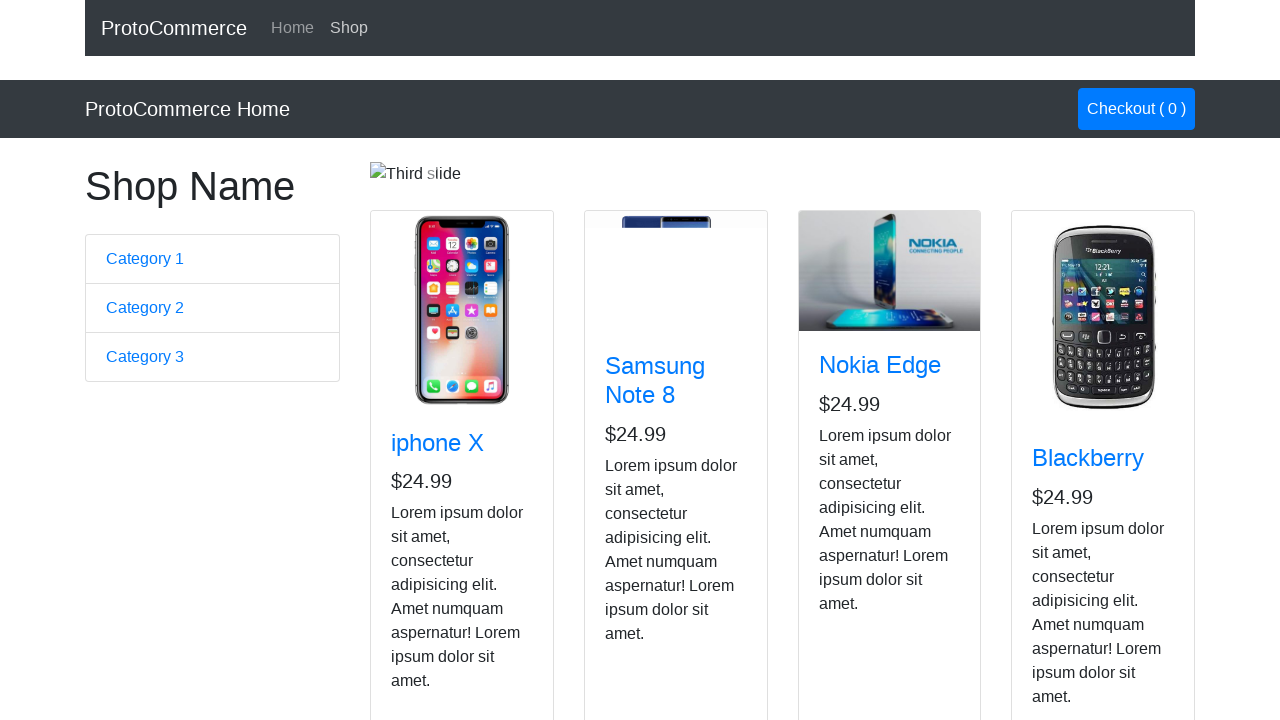

Product cards loaded on shop page
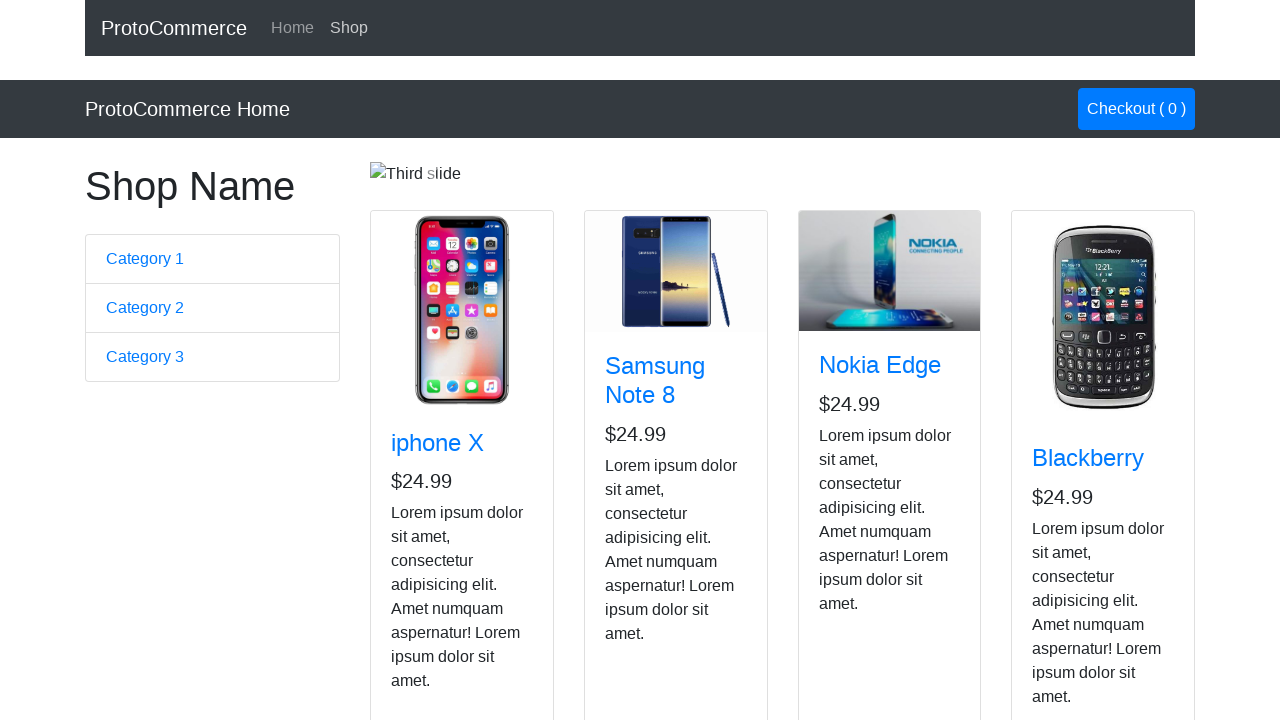

Verified Blackberry product card is visible
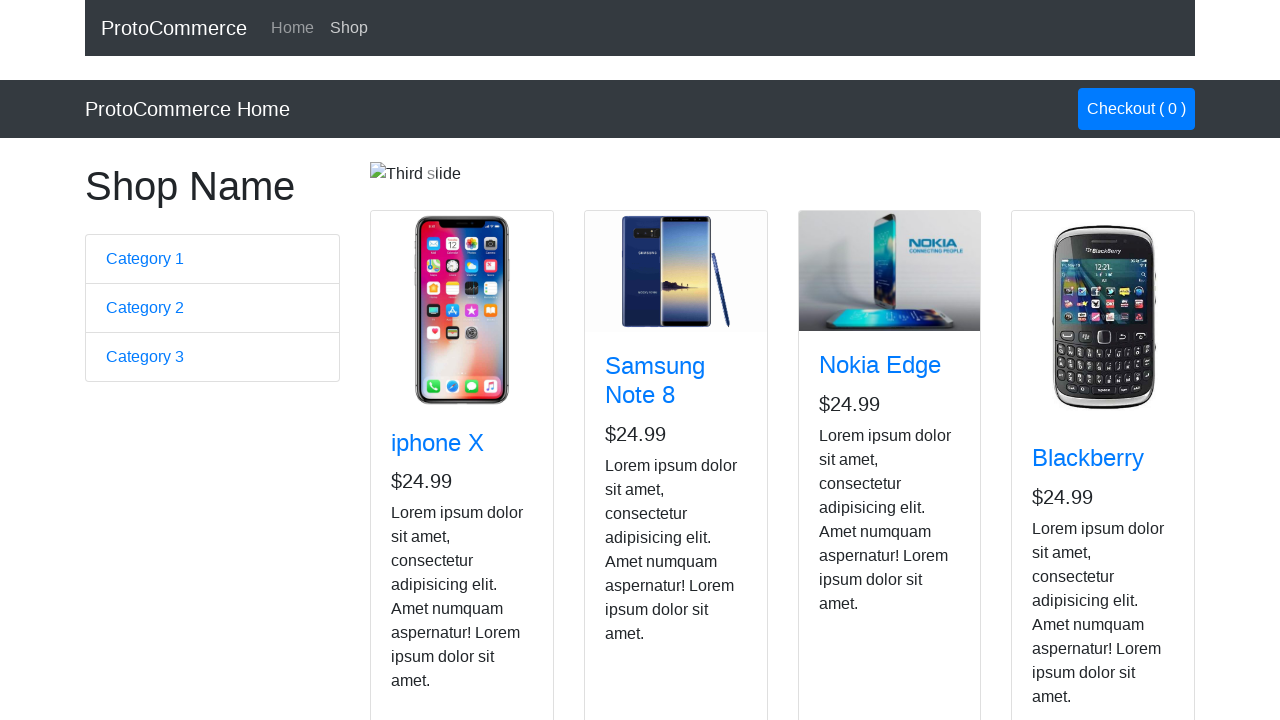

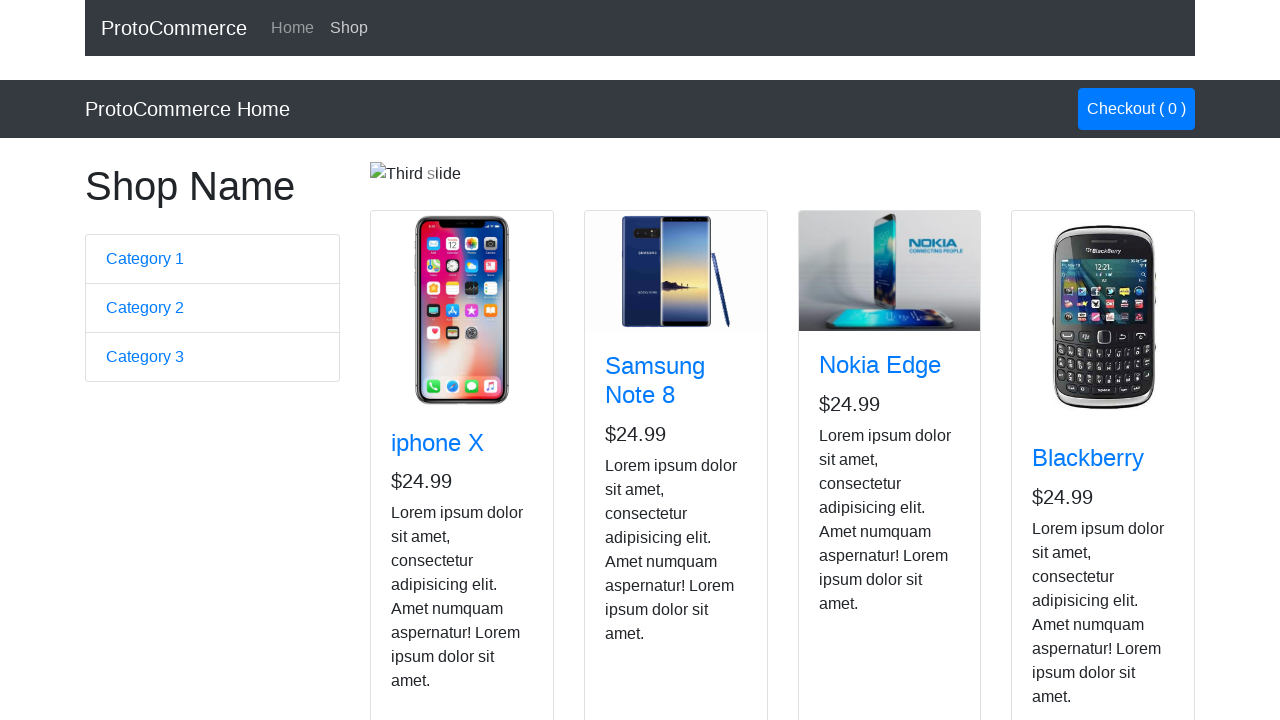